Tests the text compare tool by entering text in the first textarea, selecting all text with keyboard shortcuts, copying it, tabbing to the second textarea, and pasting the copied text.

Starting URL: https://gotranscript.com/text-compare

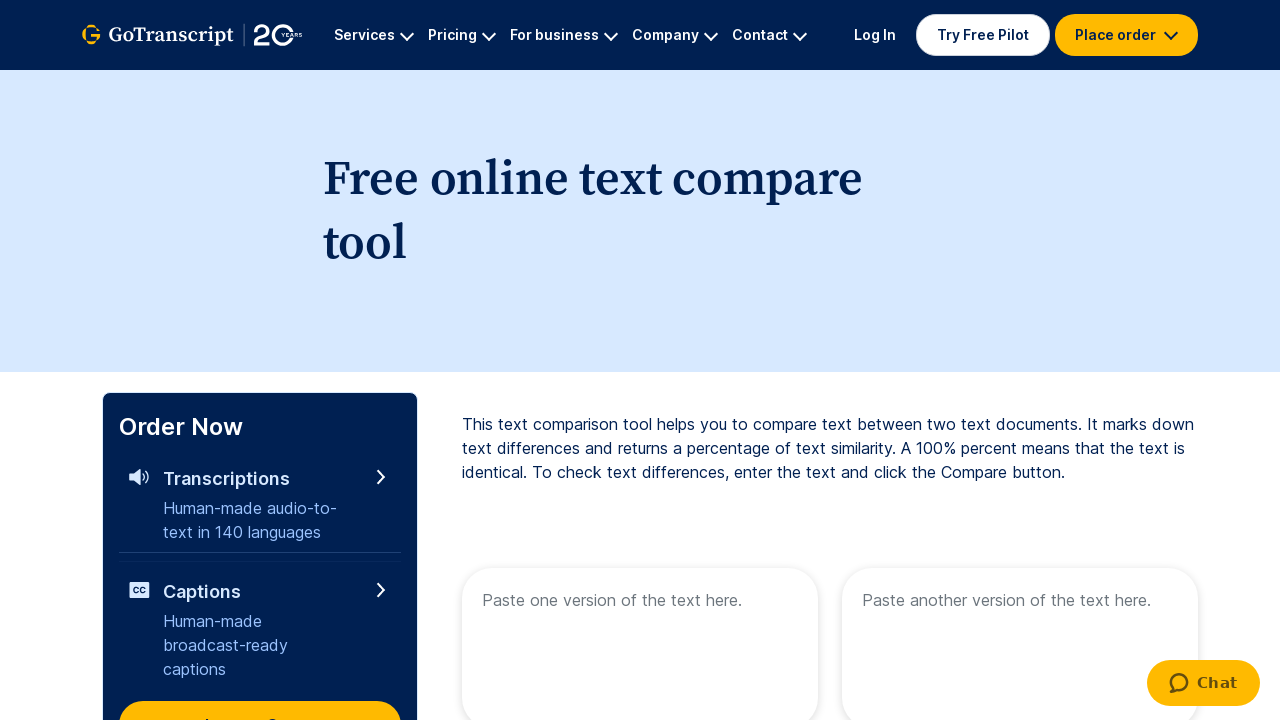

Navigated to text compare tool at https://gotranscript.com/text-compare
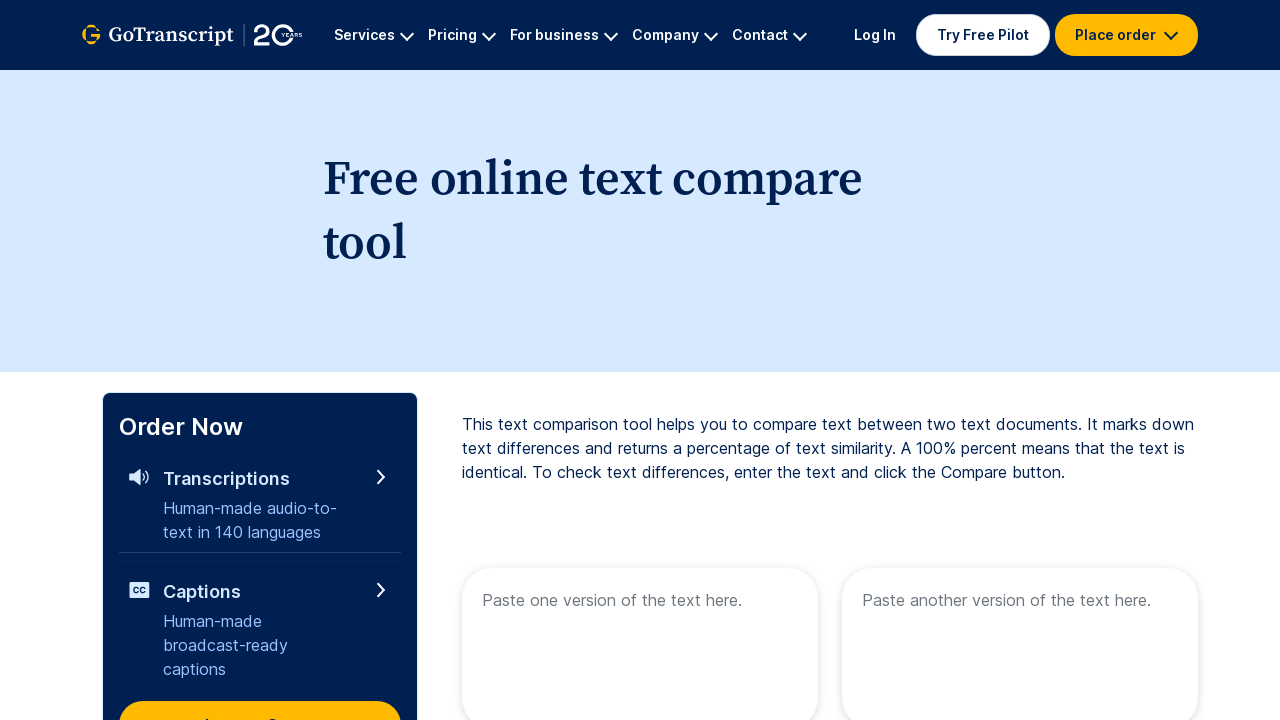

Filled first textarea with 'welcome to automation' on textarea[placeholder='Paste one version of the text here.']
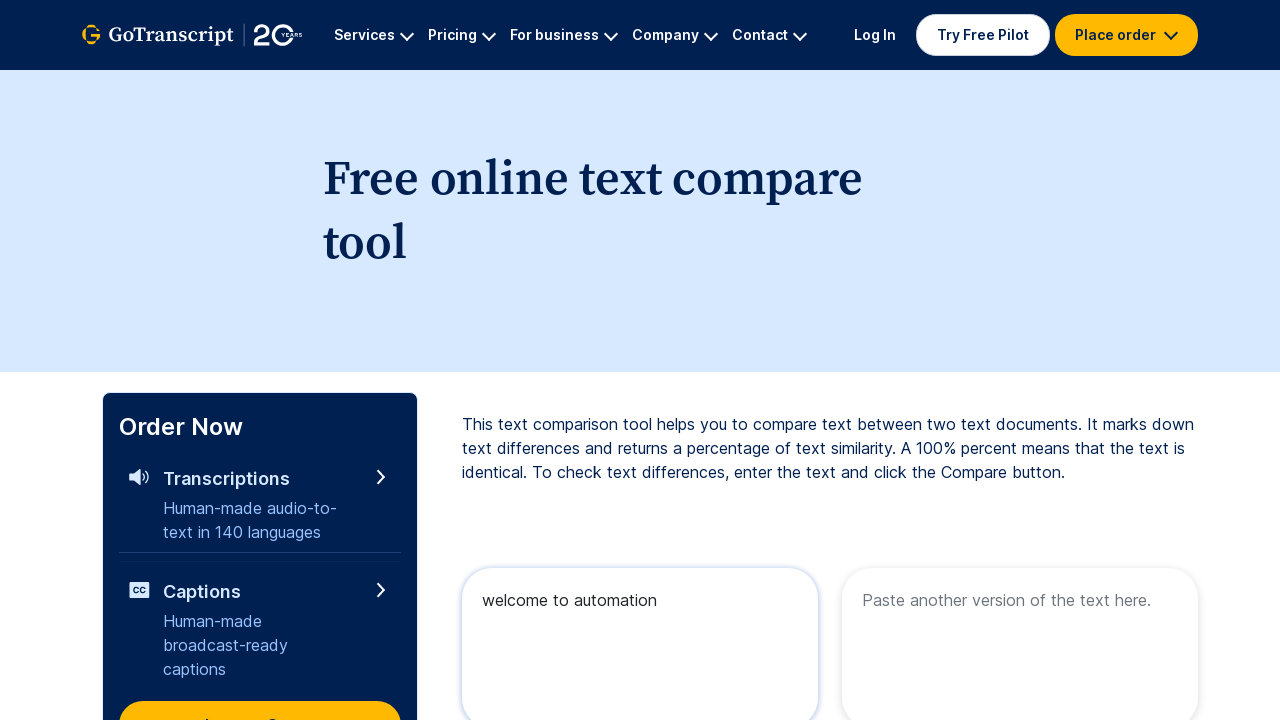

Selected all text in first textarea with Control+A
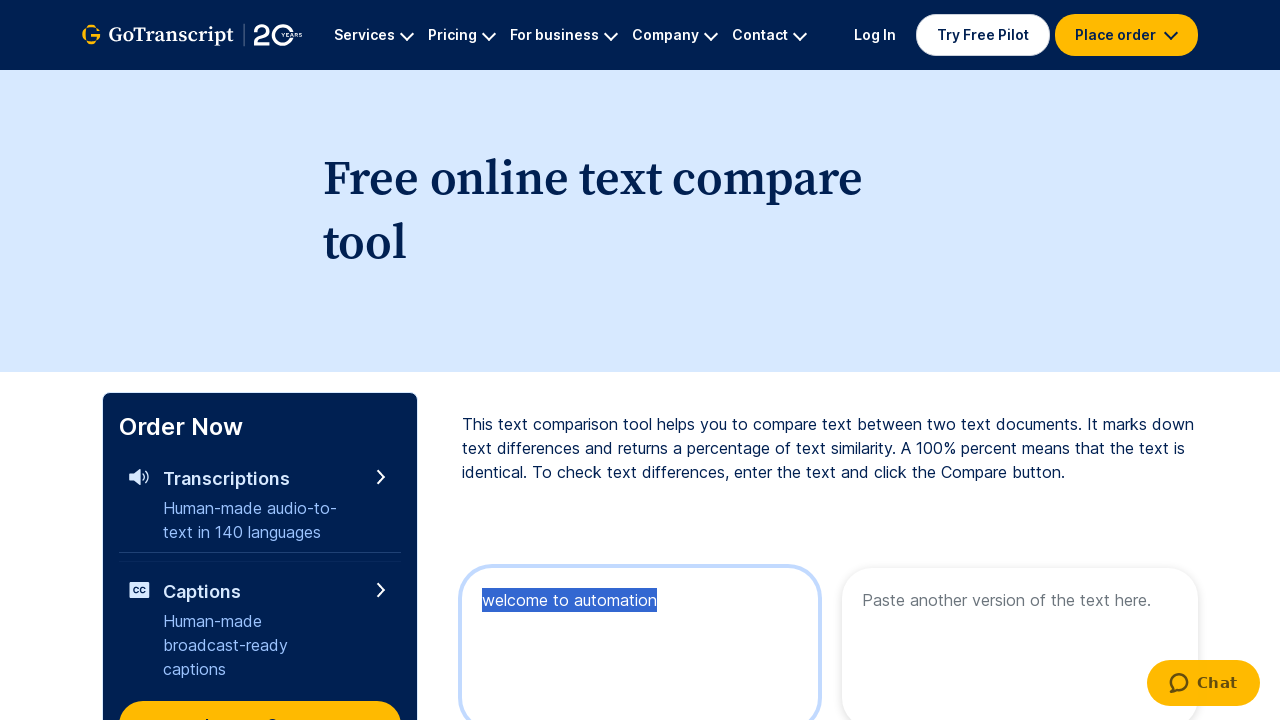

Copied selected text with Control+C
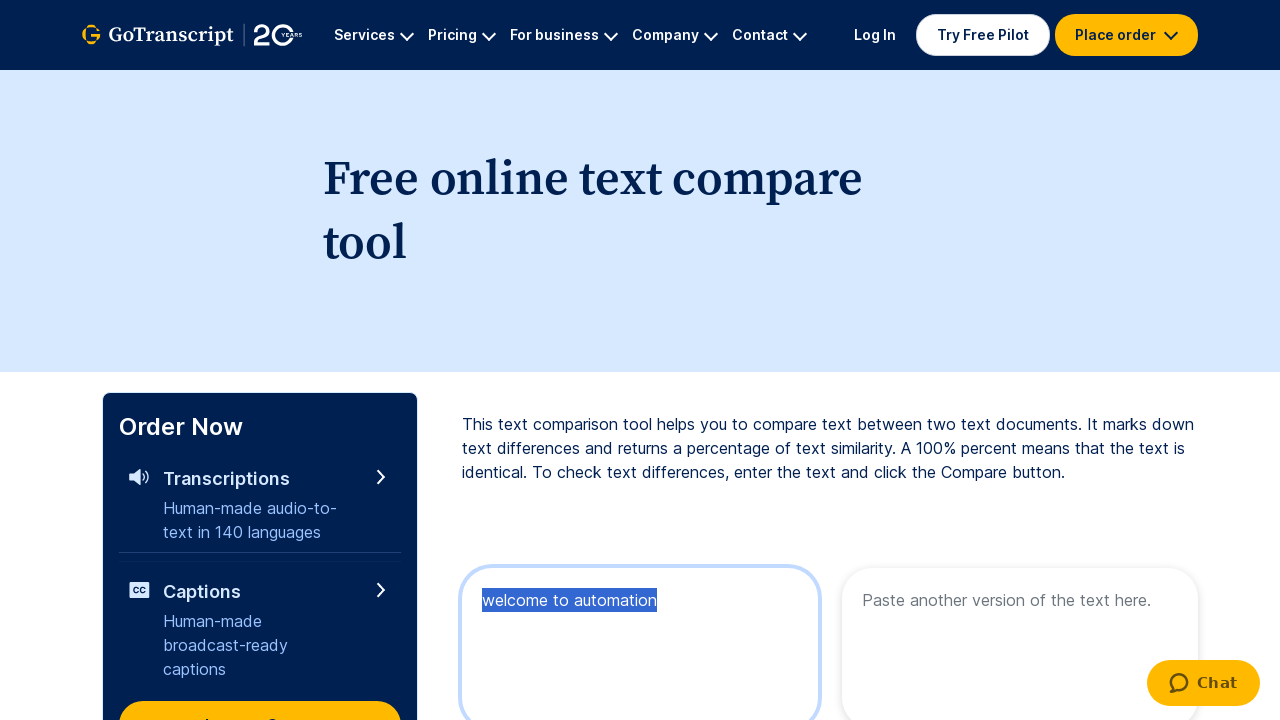

Tabbed to second textarea
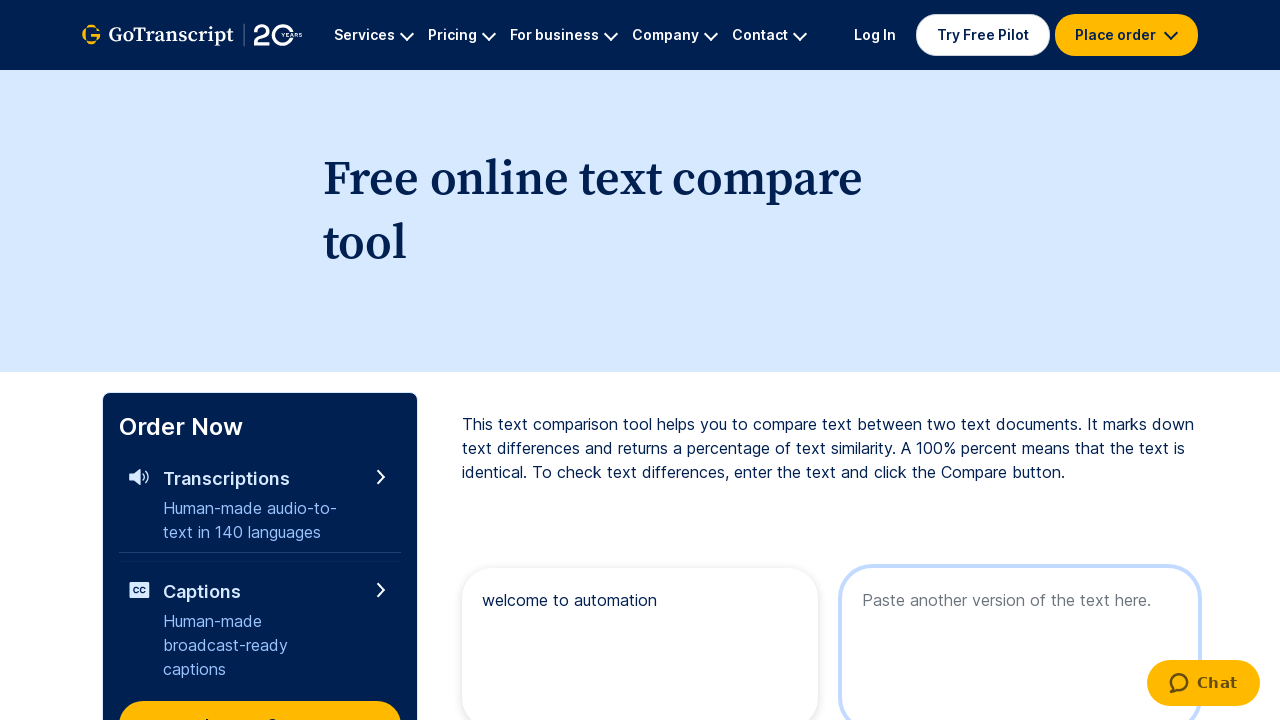

Pasted copied text into second textarea with Control+V
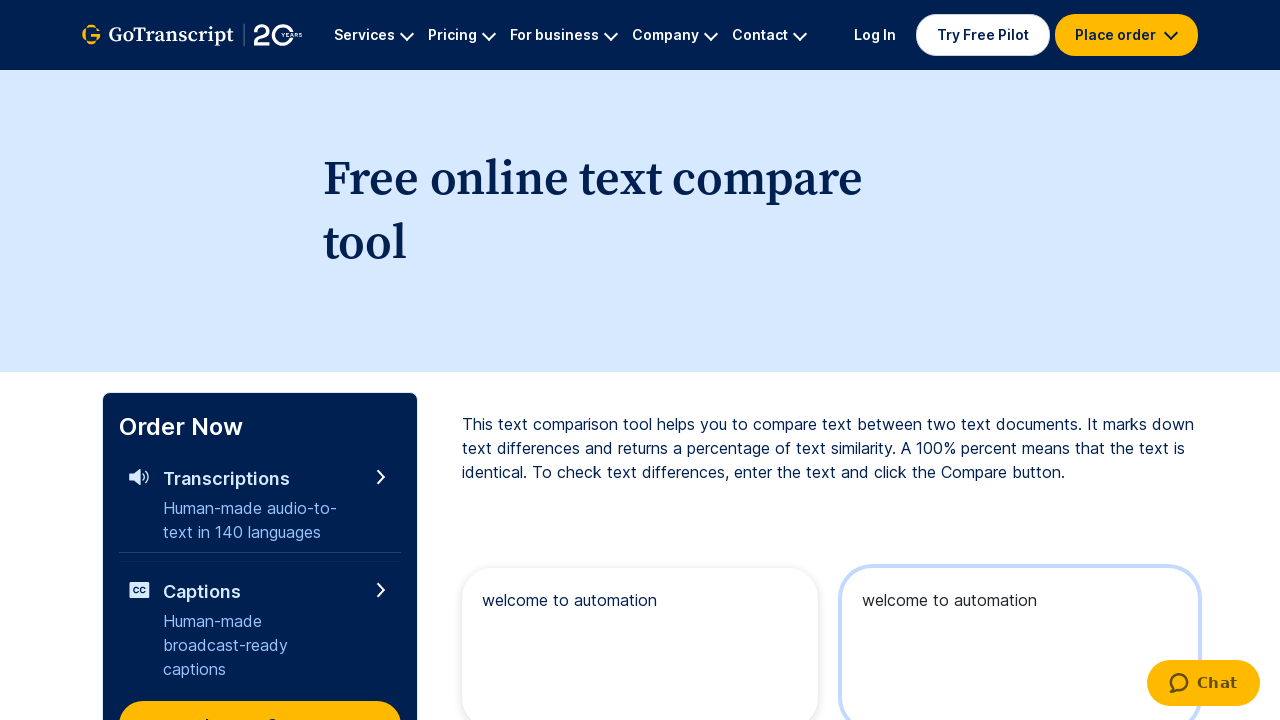

Waited 2 seconds for paste action to complete
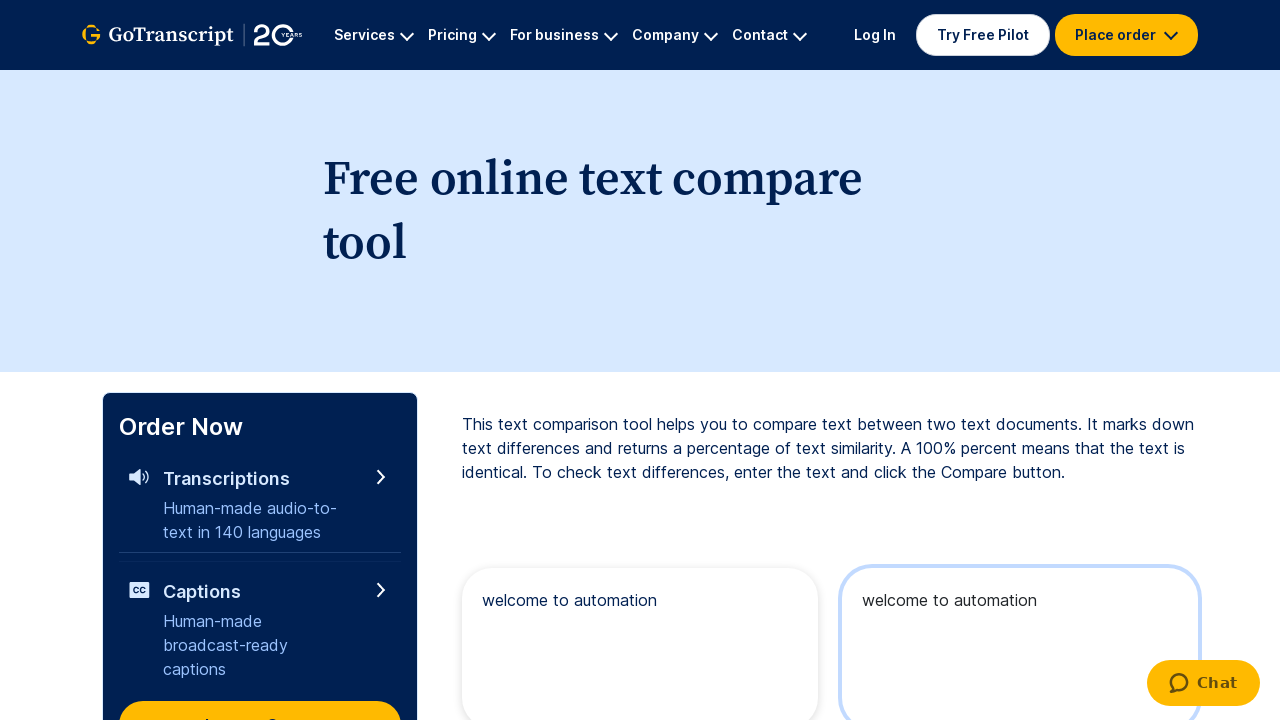

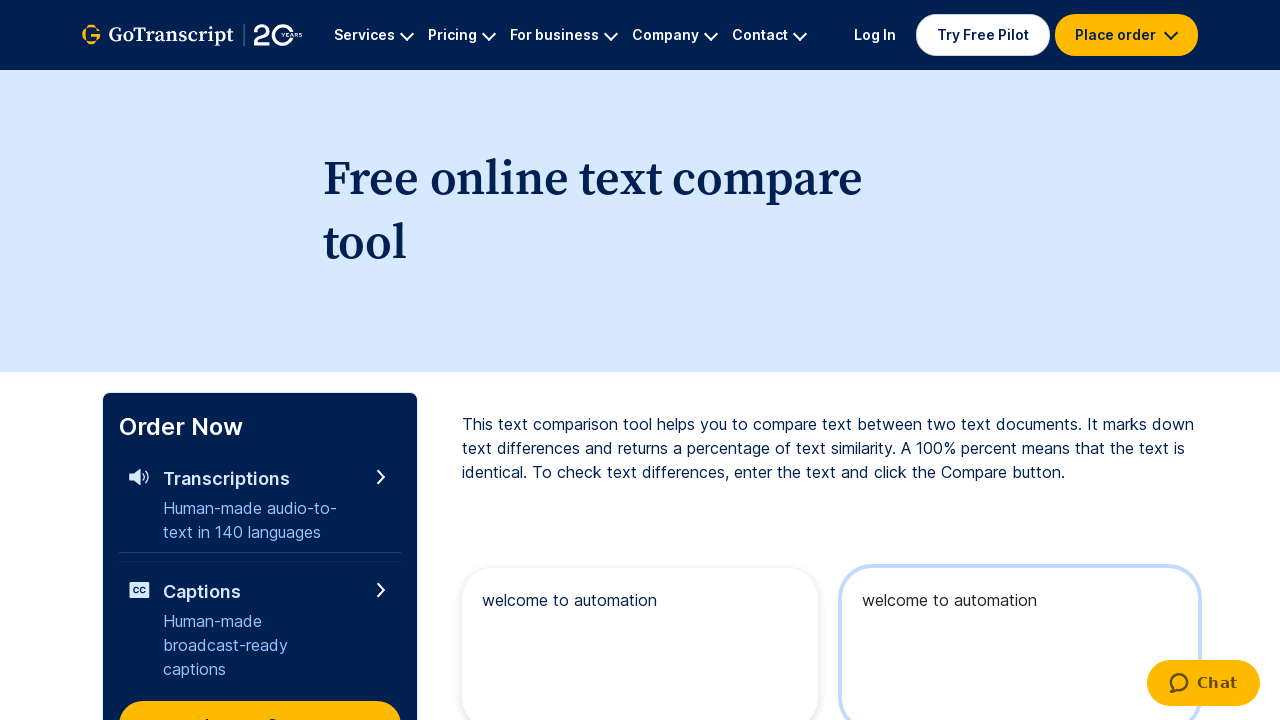